Tests keyboard input actions including typing text, using space key, and backspace

Starting URL: http://sahitest.com/demo/label.htm

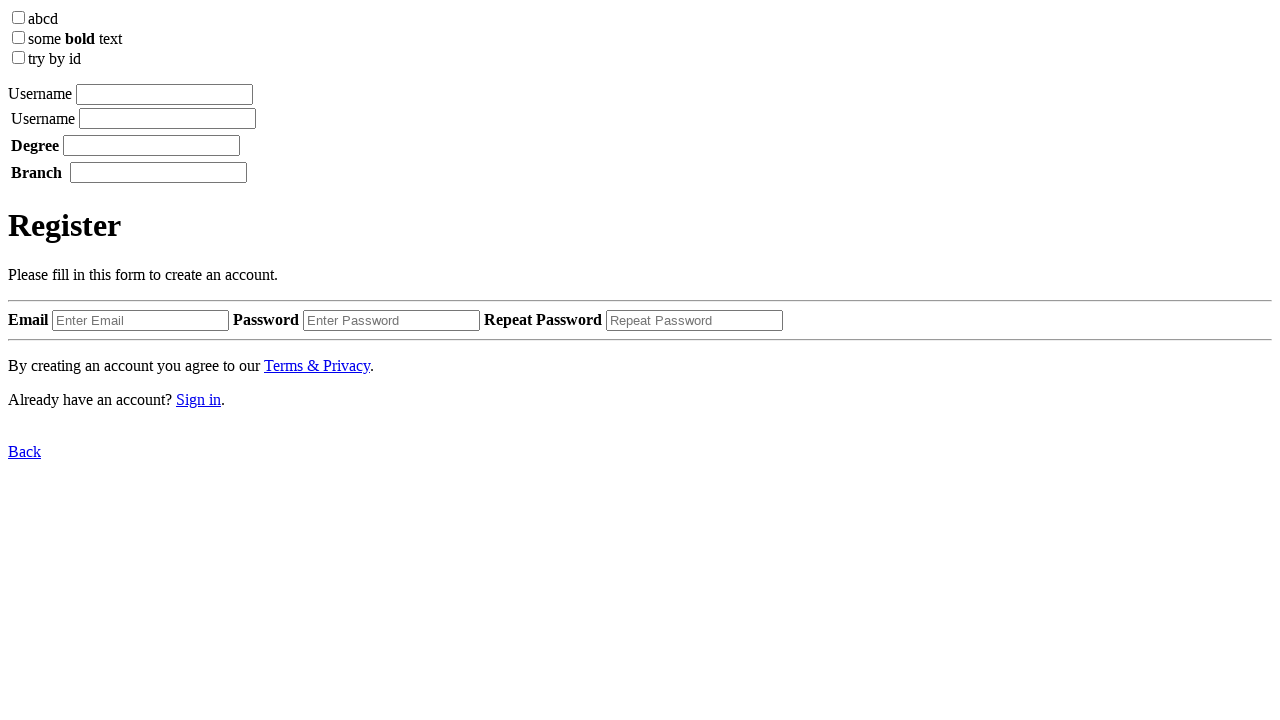

Clicked on the input field at (164, 94) on xpath=/html/body/label[1]/input
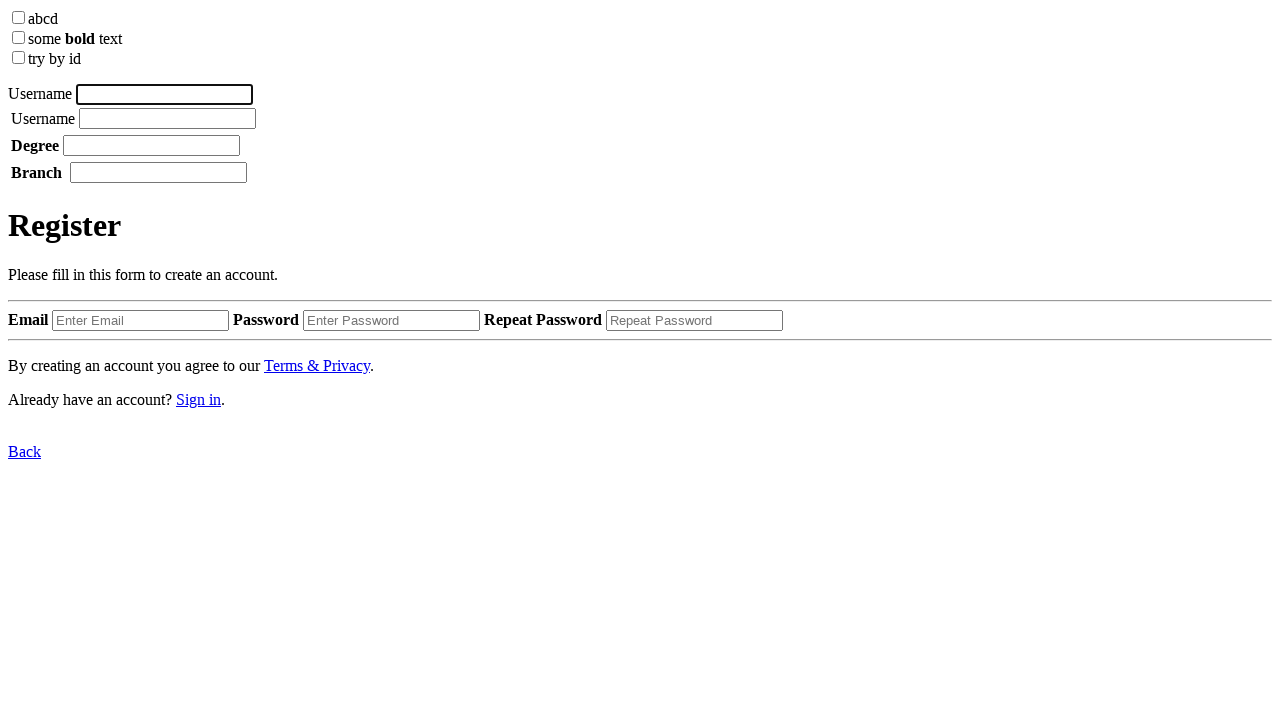

Typed 'username' into the input field on xpath=/html/body/label[1]/input
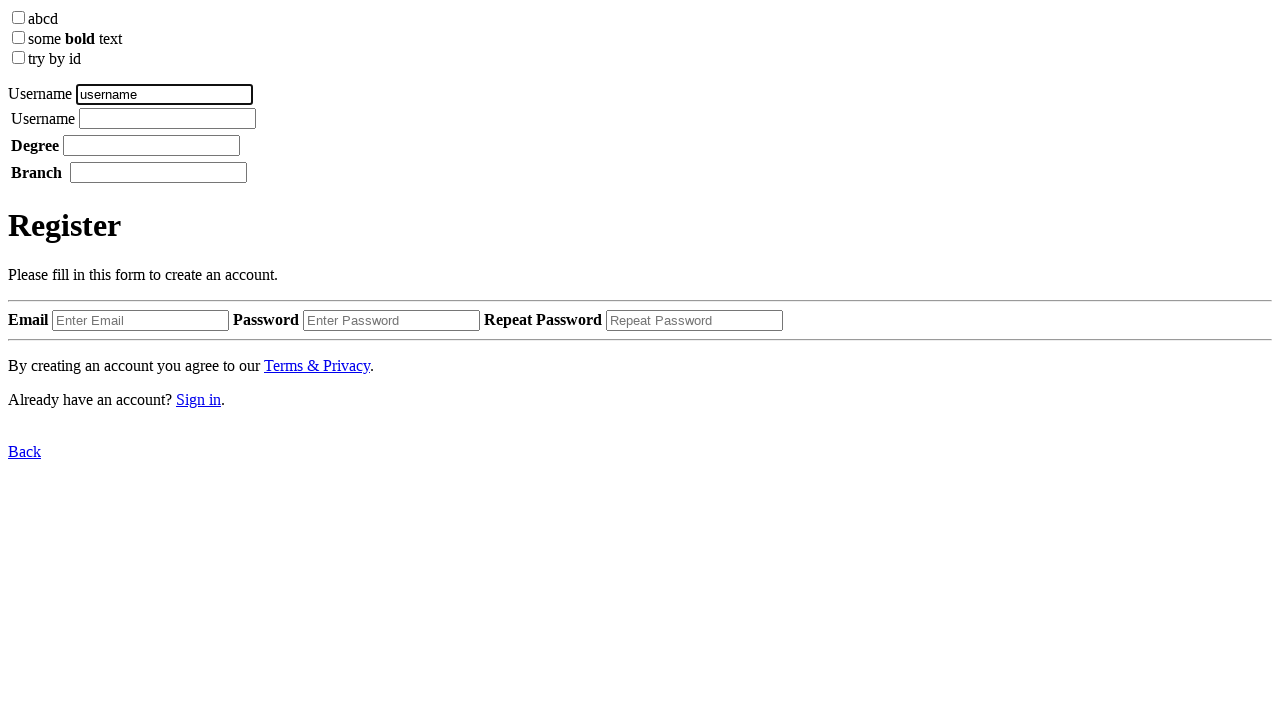

Pressed Space key
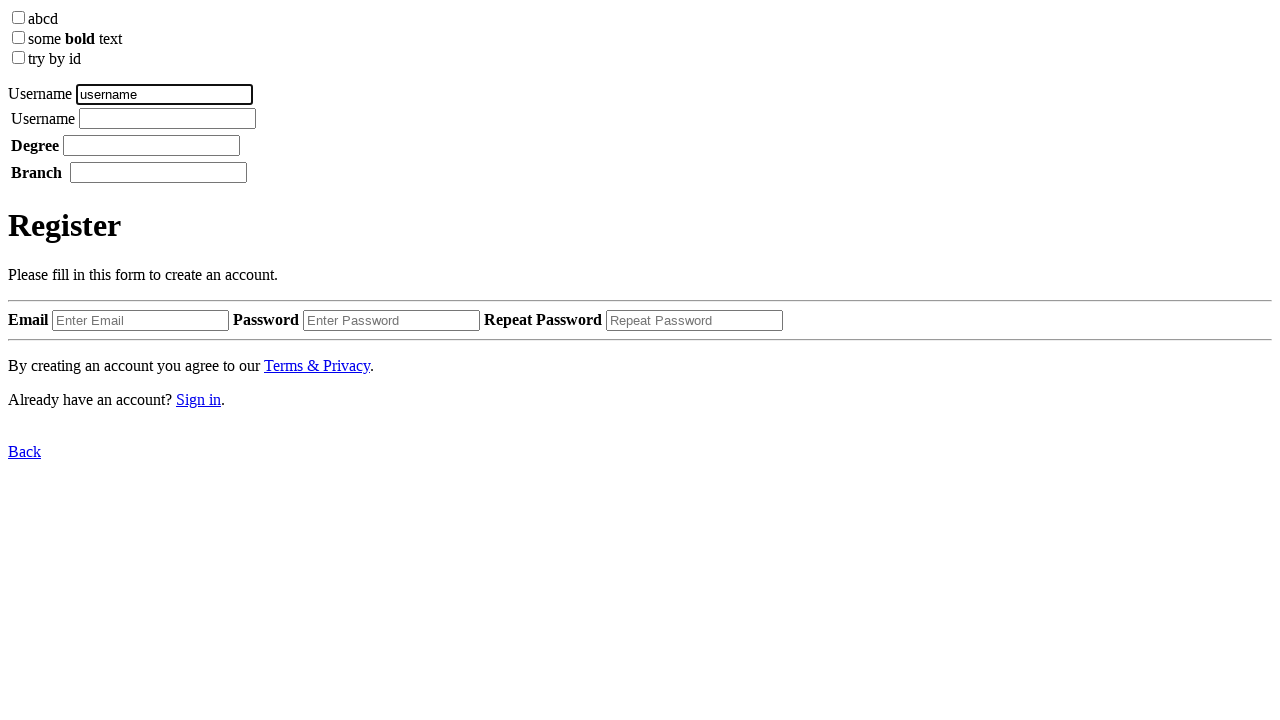

Typed 'nini' into the input field on xpath=/html/body/label[1]/input
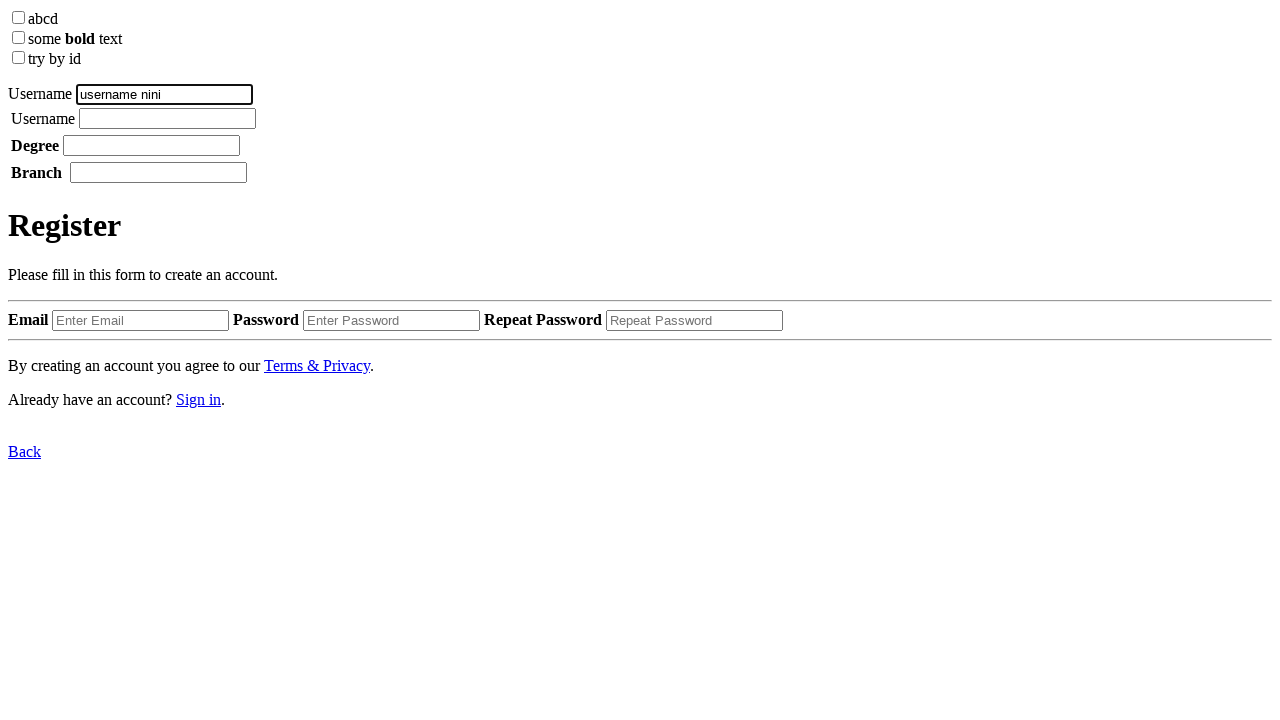

Pressed Backspace key
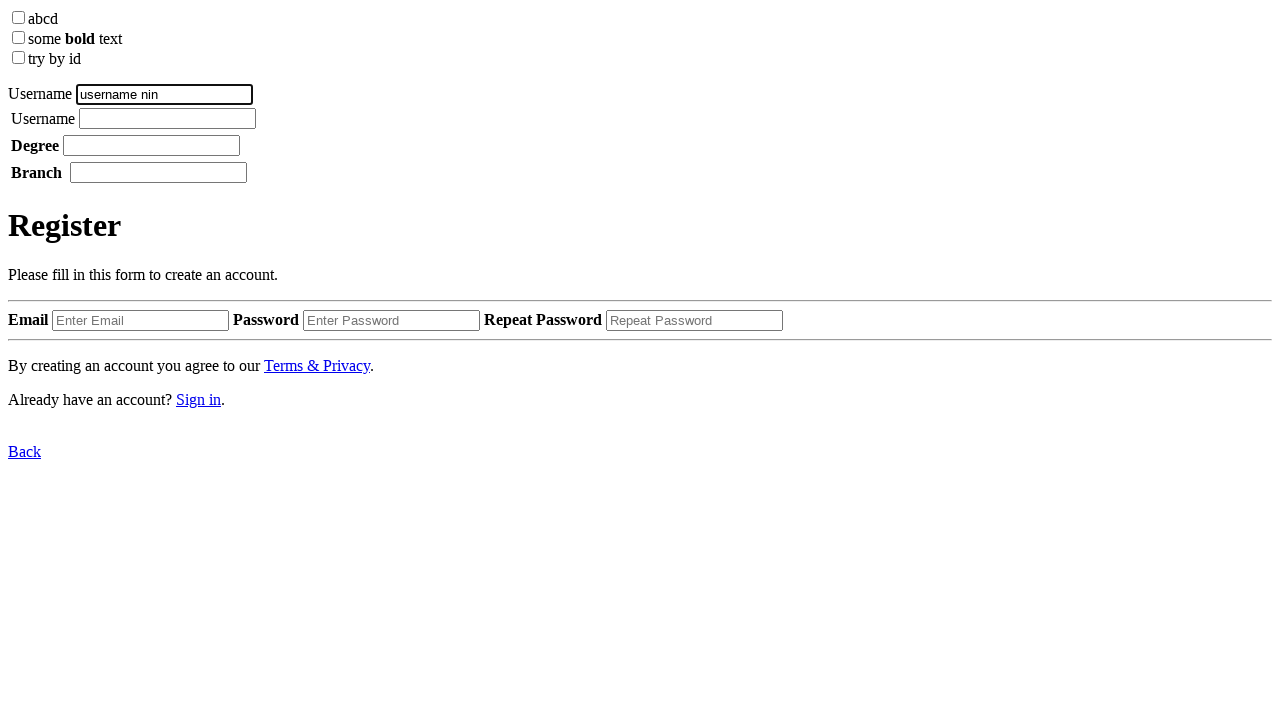

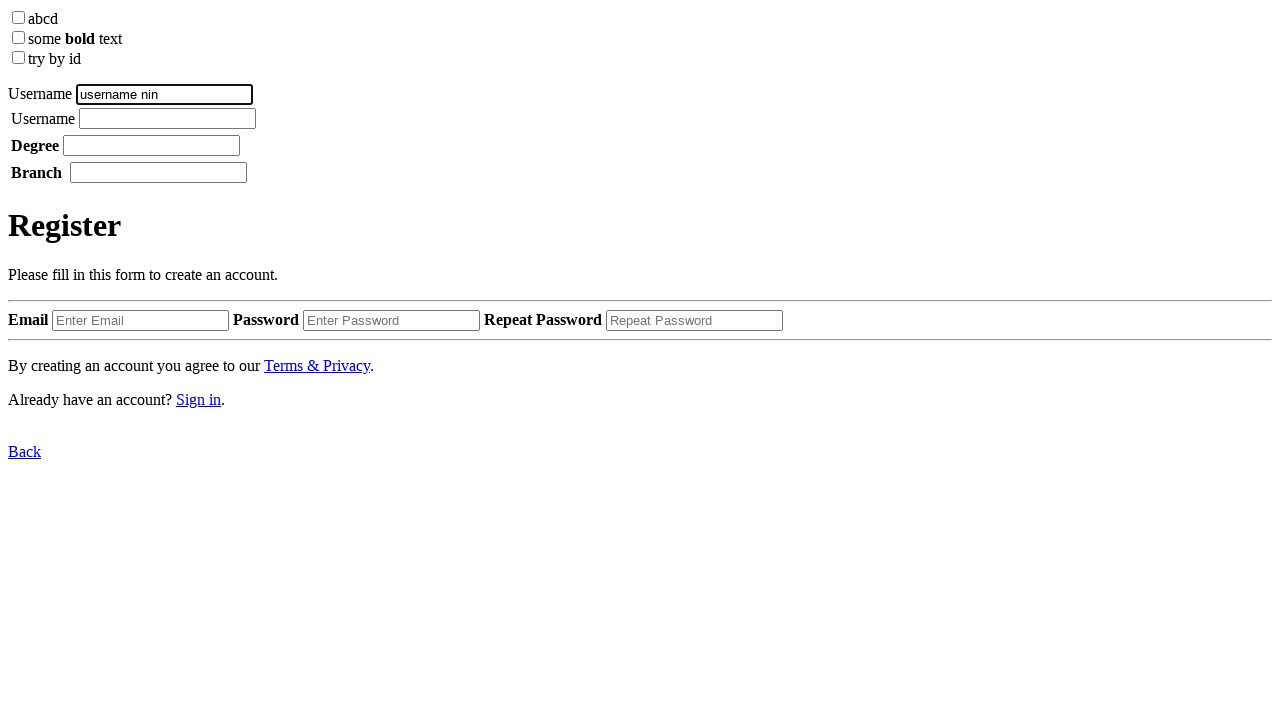